Tests modifying a readonly date input field on China's railway booking website by removing the readonly attribute via JavaScript and setting a custom date value.

Starting URL: https://www.12306.cn/index/

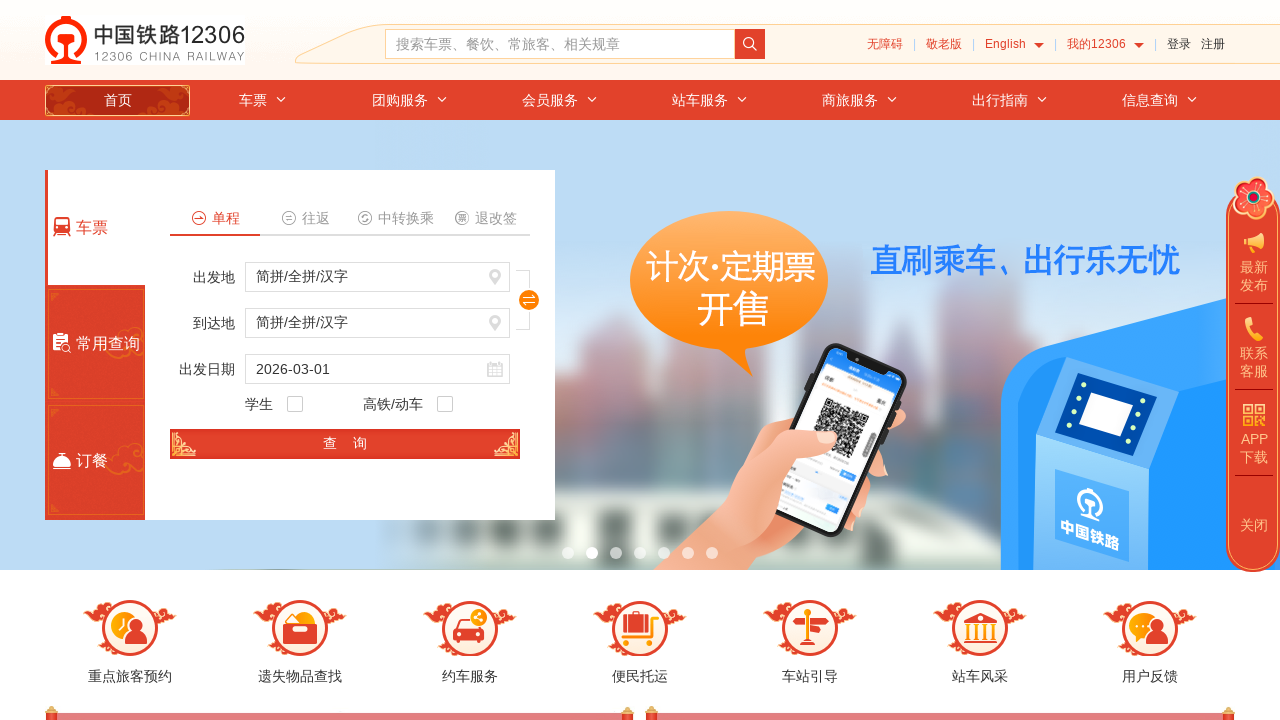

Removed readonly attribute from train_date input field using JavaScript
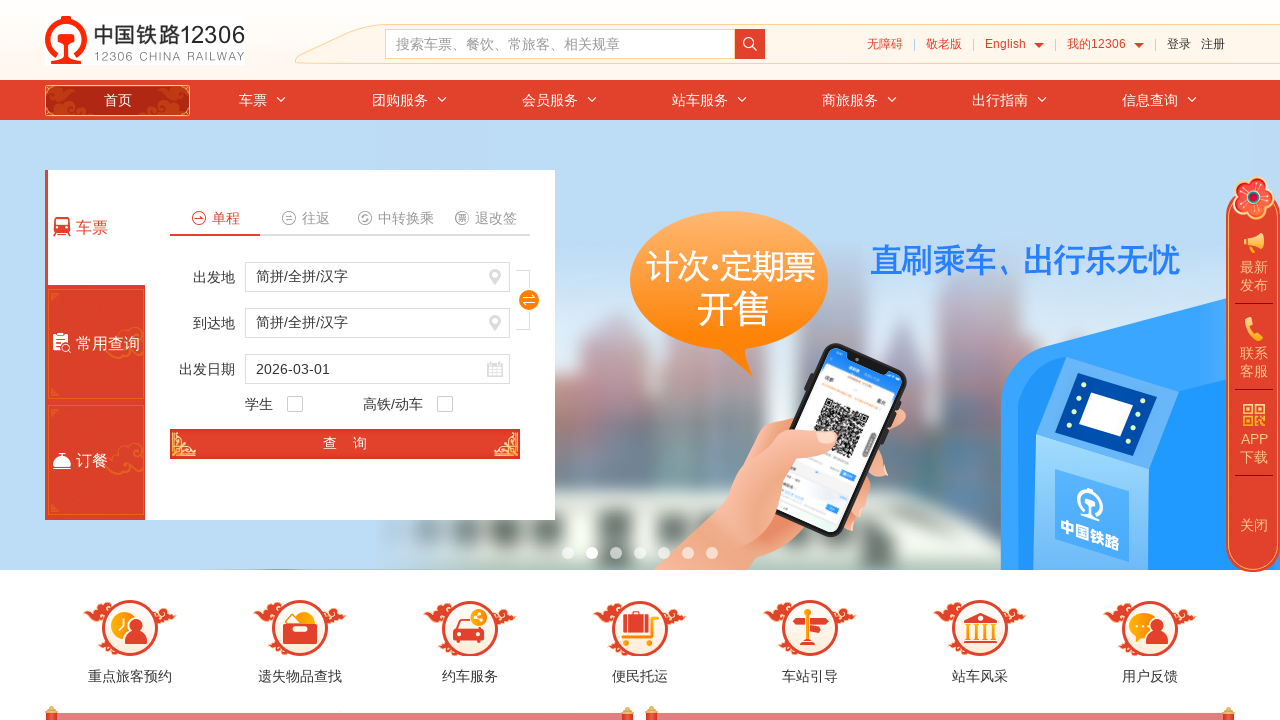

Set train_date value to 2024-06-15 using JavaScript
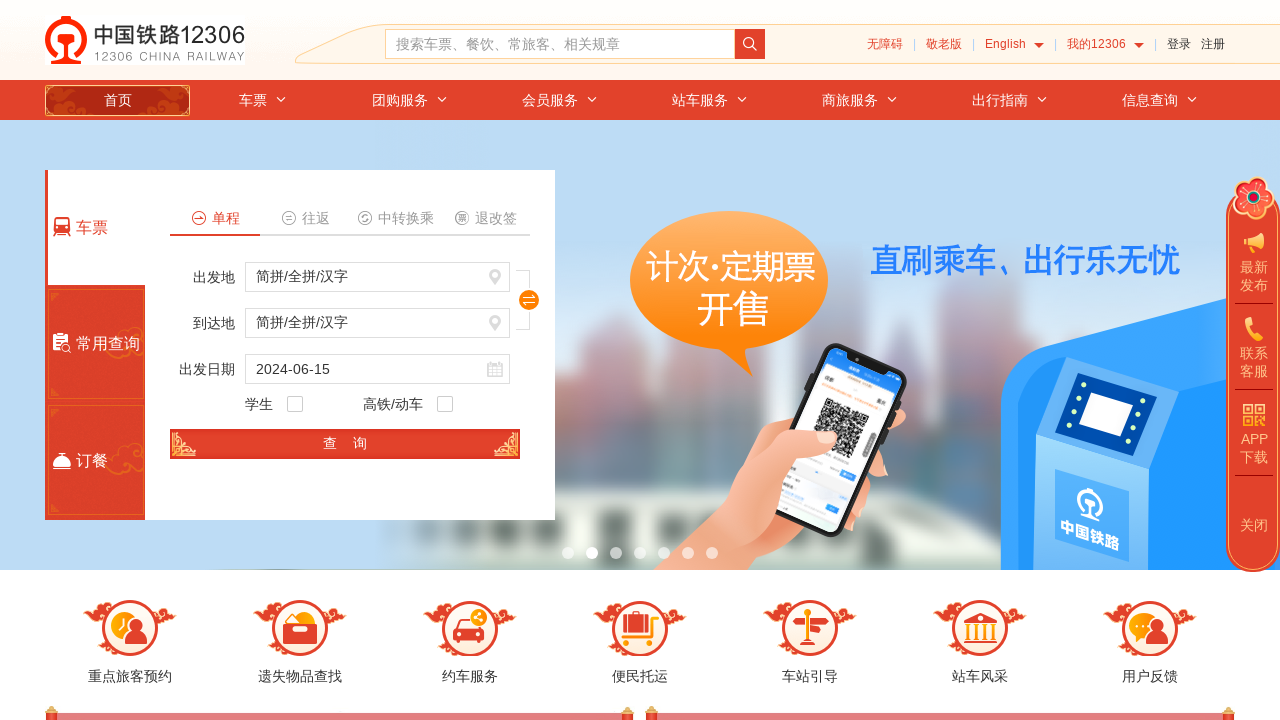

Waited 1000ms to observe the date value change
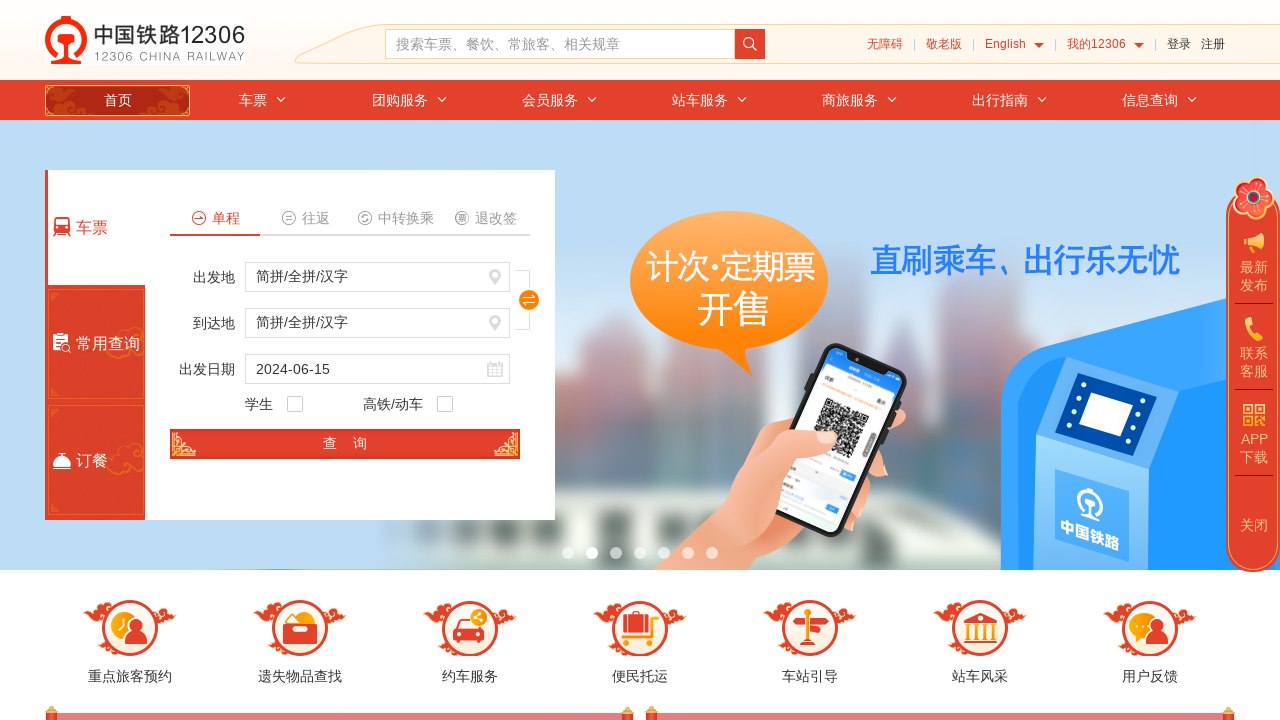

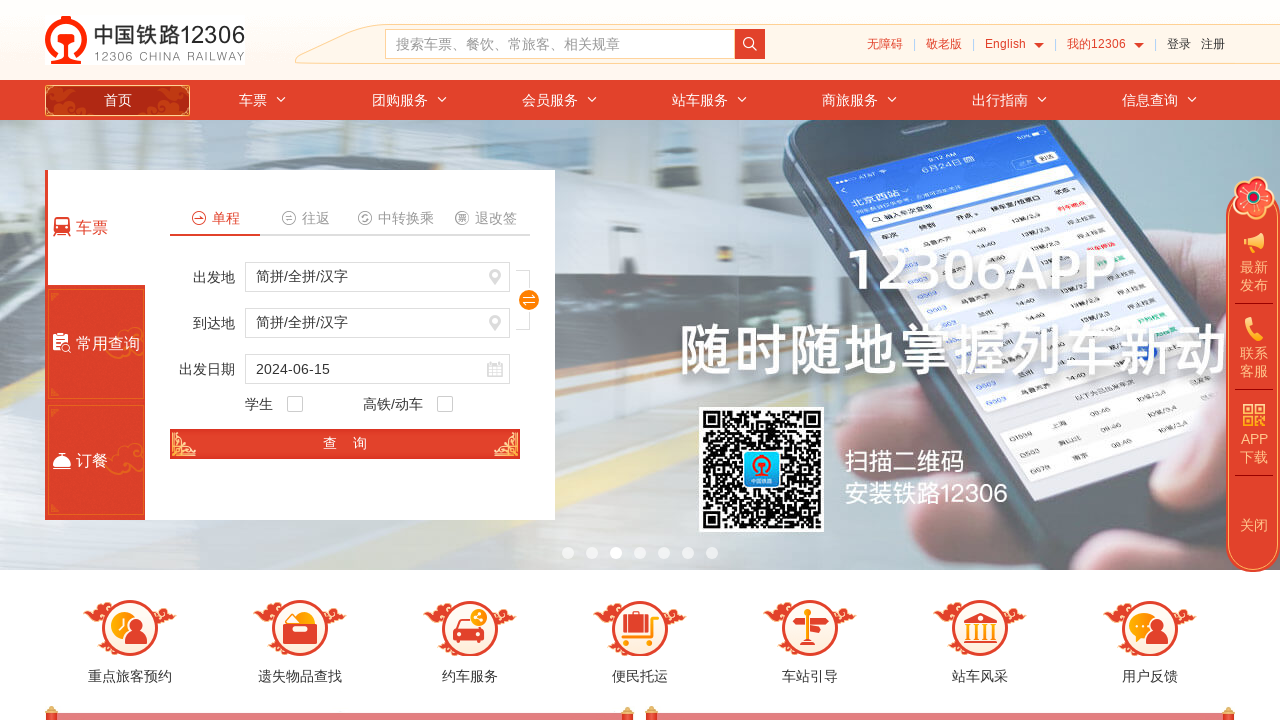